Tests JavaScript simple alert handling by clicking a button to trigger an alert, then accepting the alert dialog

Starting URL: https://seleniumautomationpractice.blogspot.com/2018/01/blog-post.html

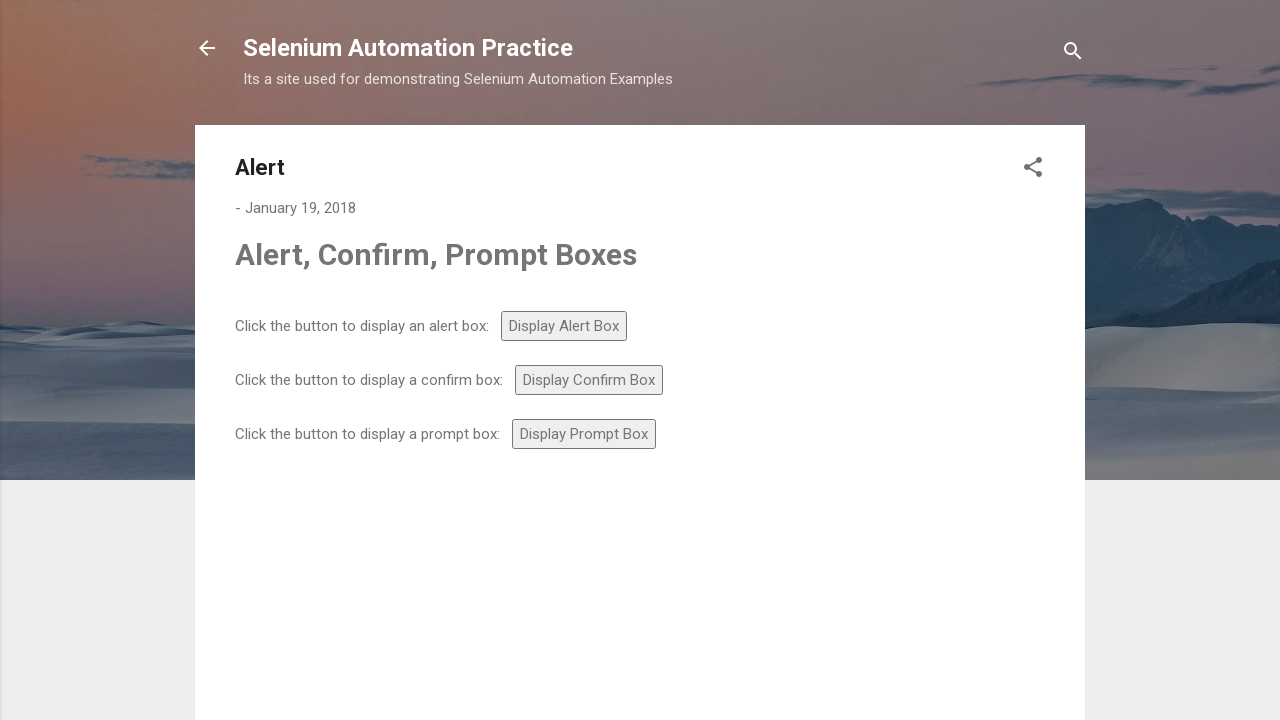

Set up dialog handler to accept alerts
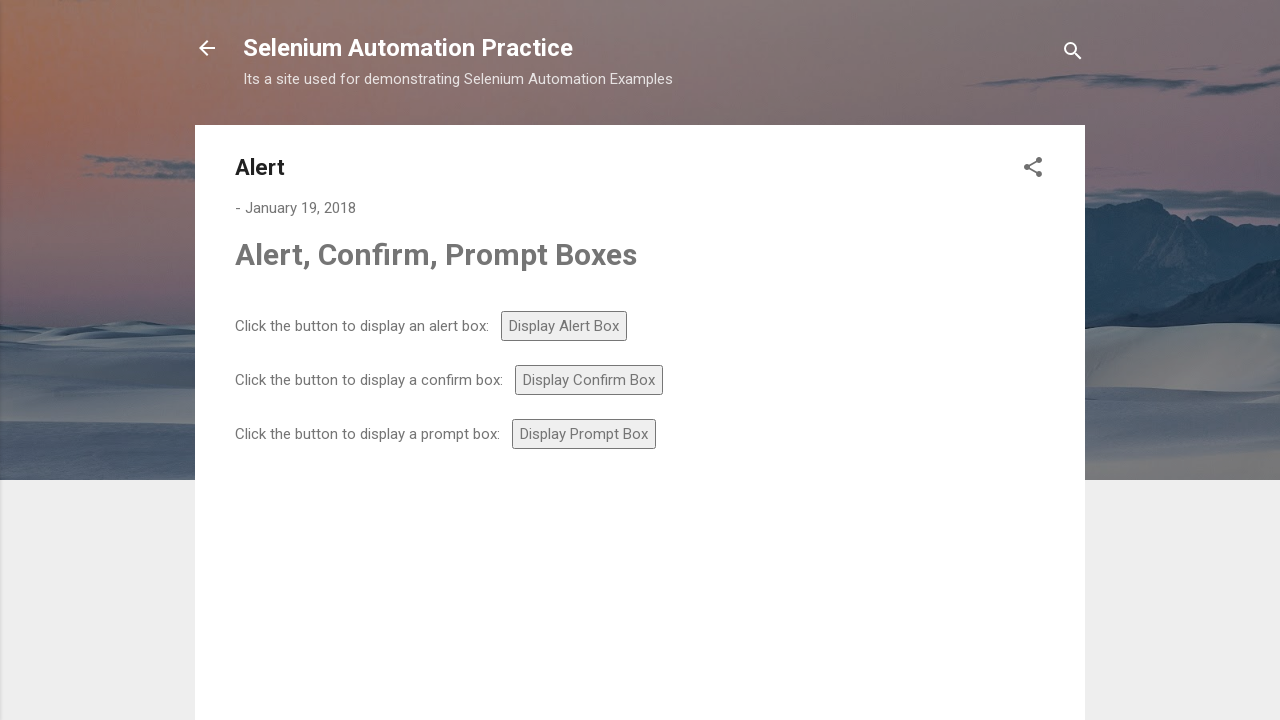

Clicked alert button to trigger JavaScript alert at (564, 326) on #alert
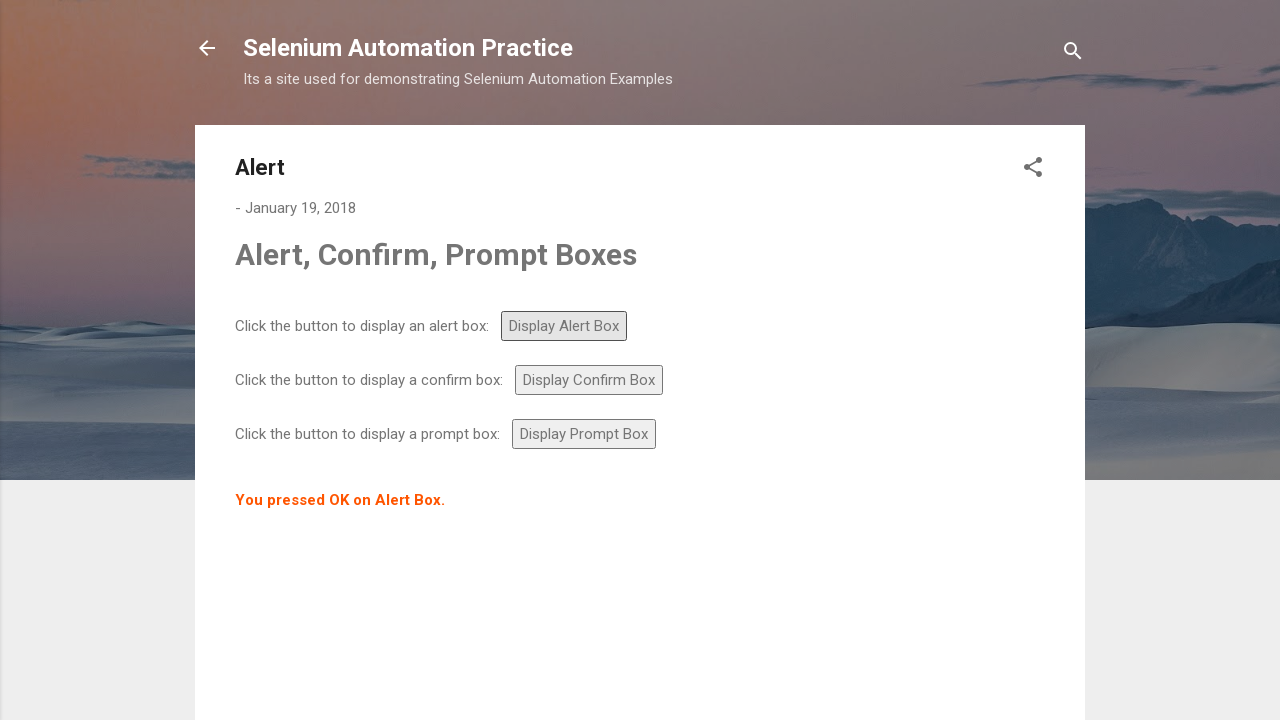

Waited for alert dialog to be handled and accepted
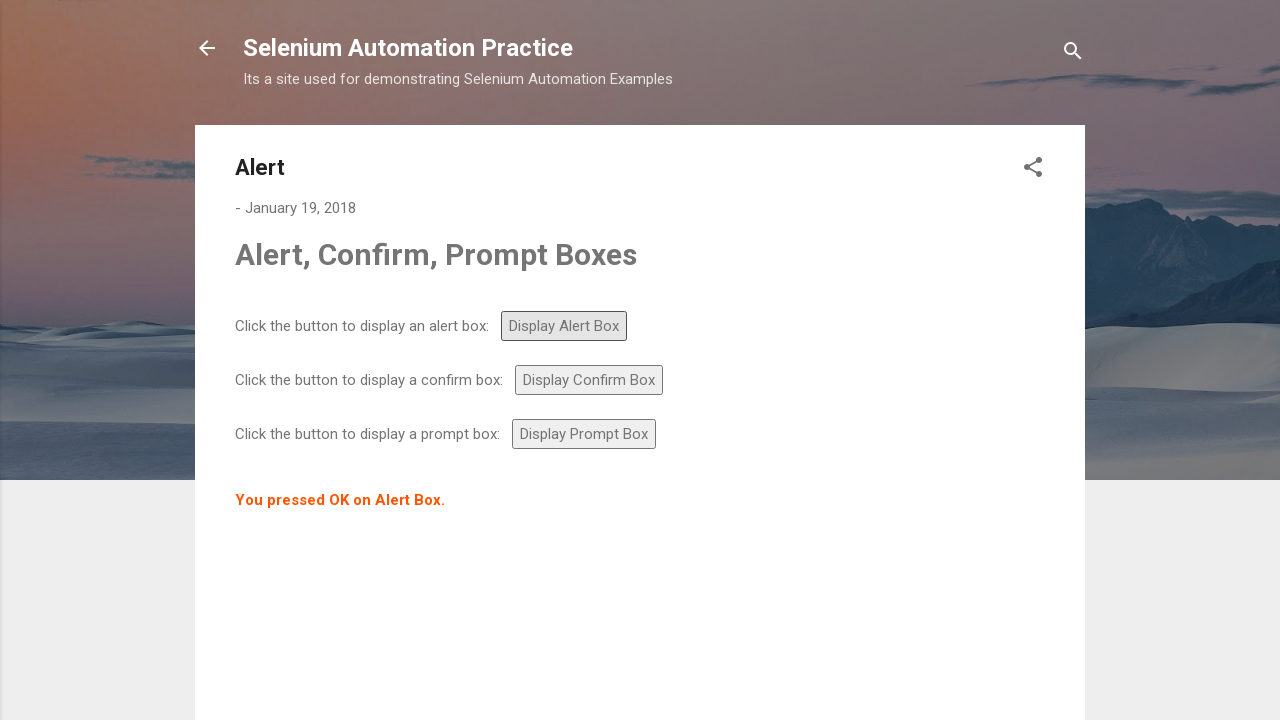

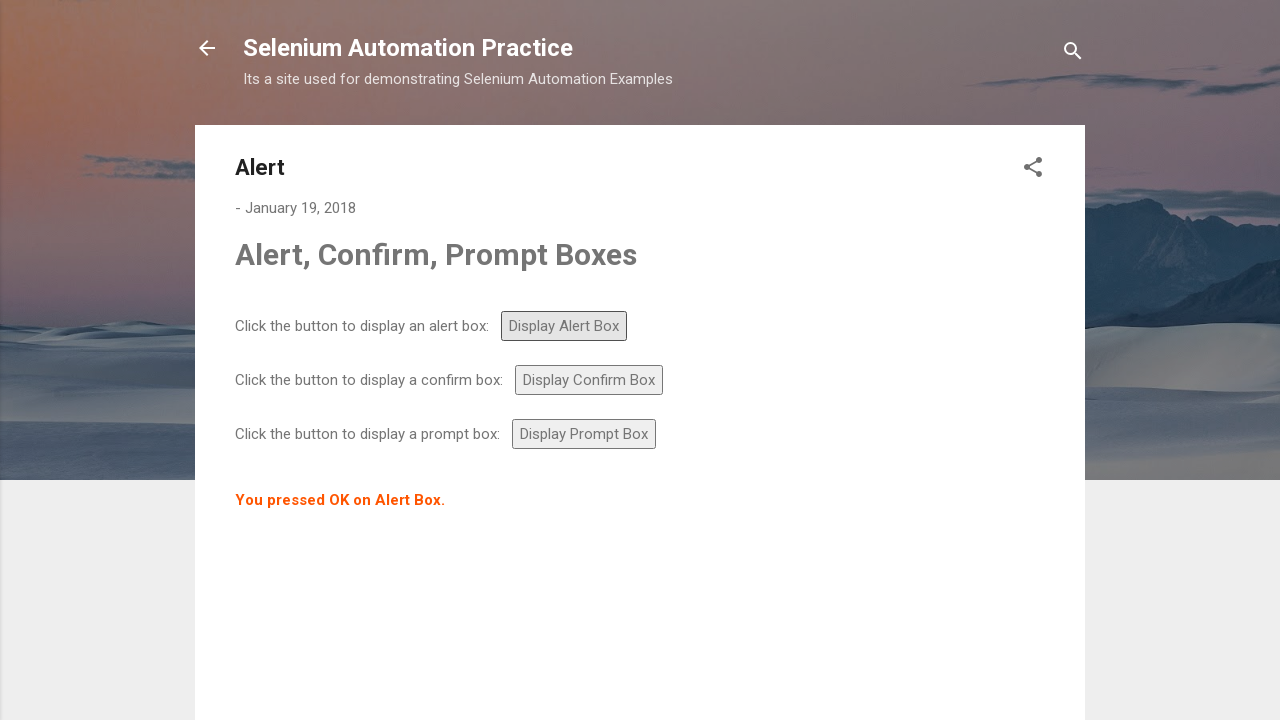